Verifies that all form elements (labels, inputs, buttons) are present on the practice form page, then clicks submit to test validation

Starting URL: https://demoqa.com/automation-practice-form

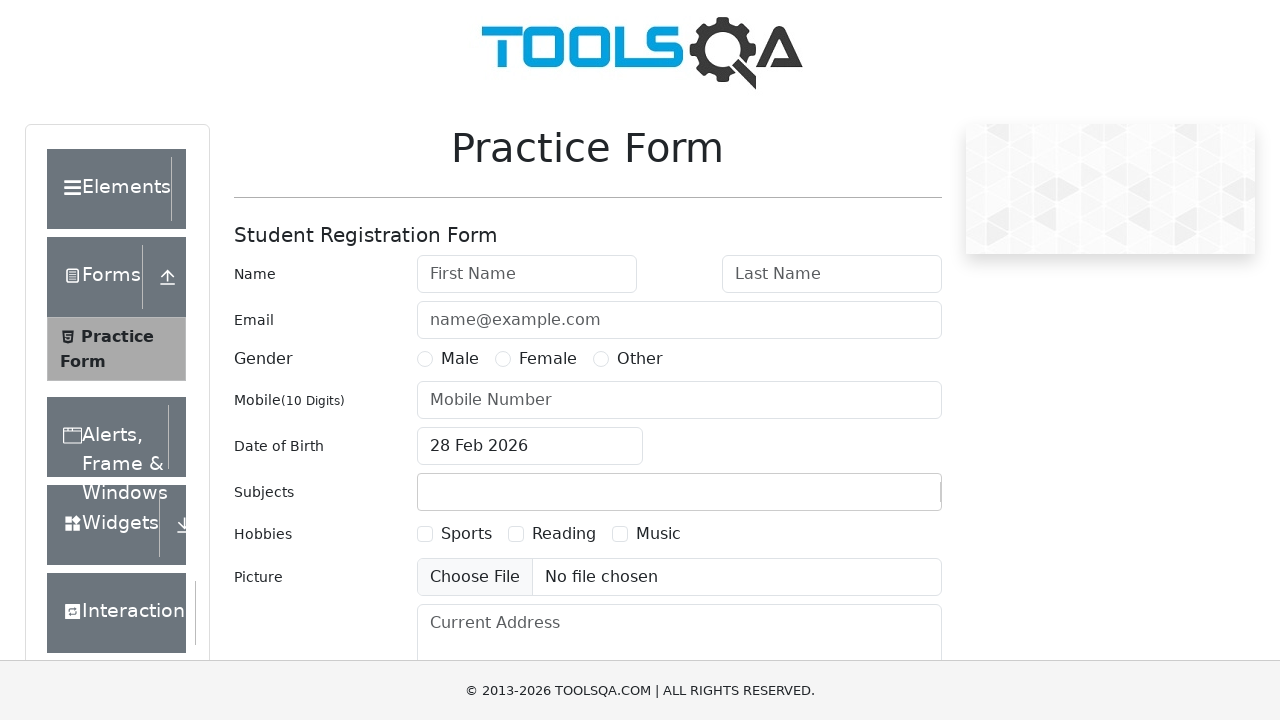

First name input field is present on the practice form
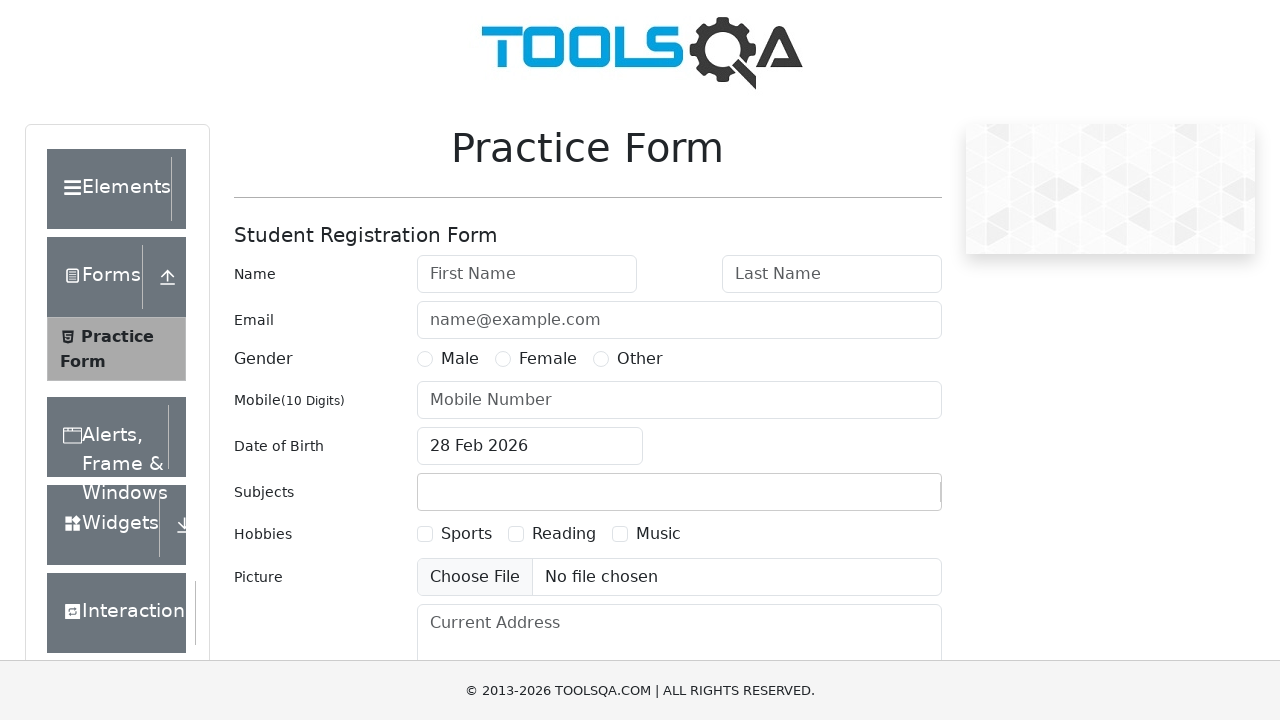

Last name input field is present on the practice form
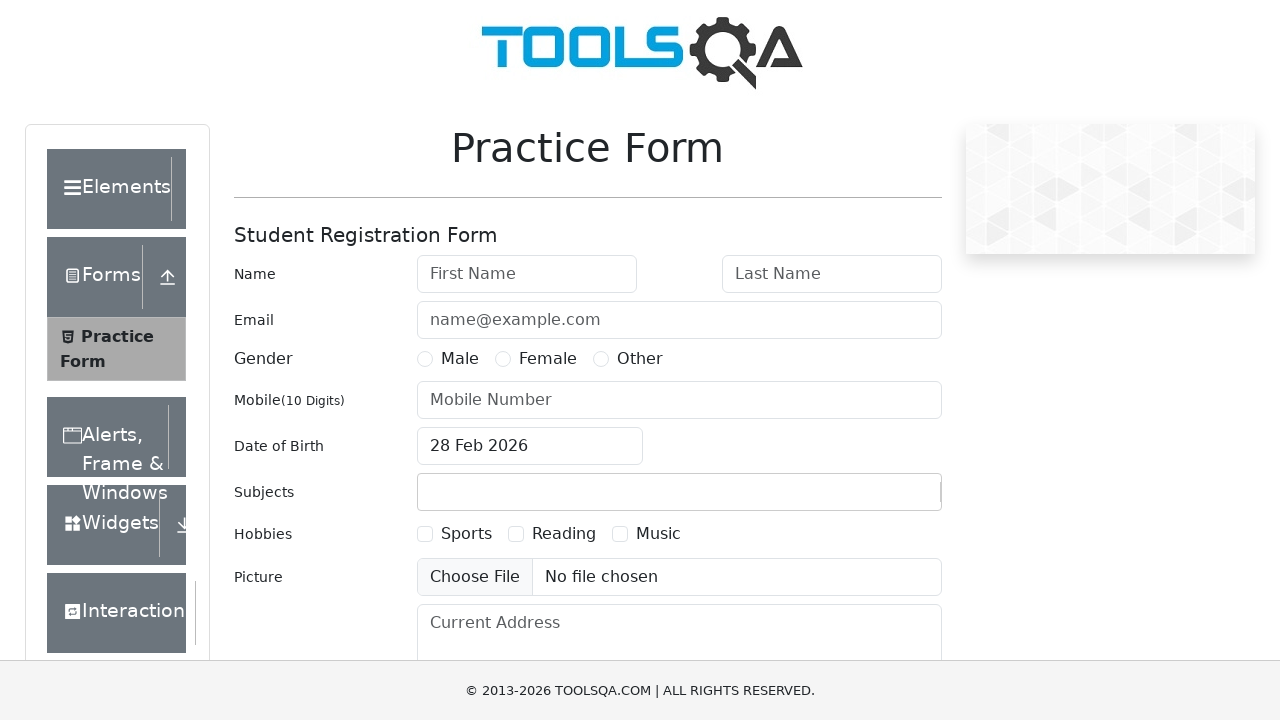

Email input field is present on the practice form
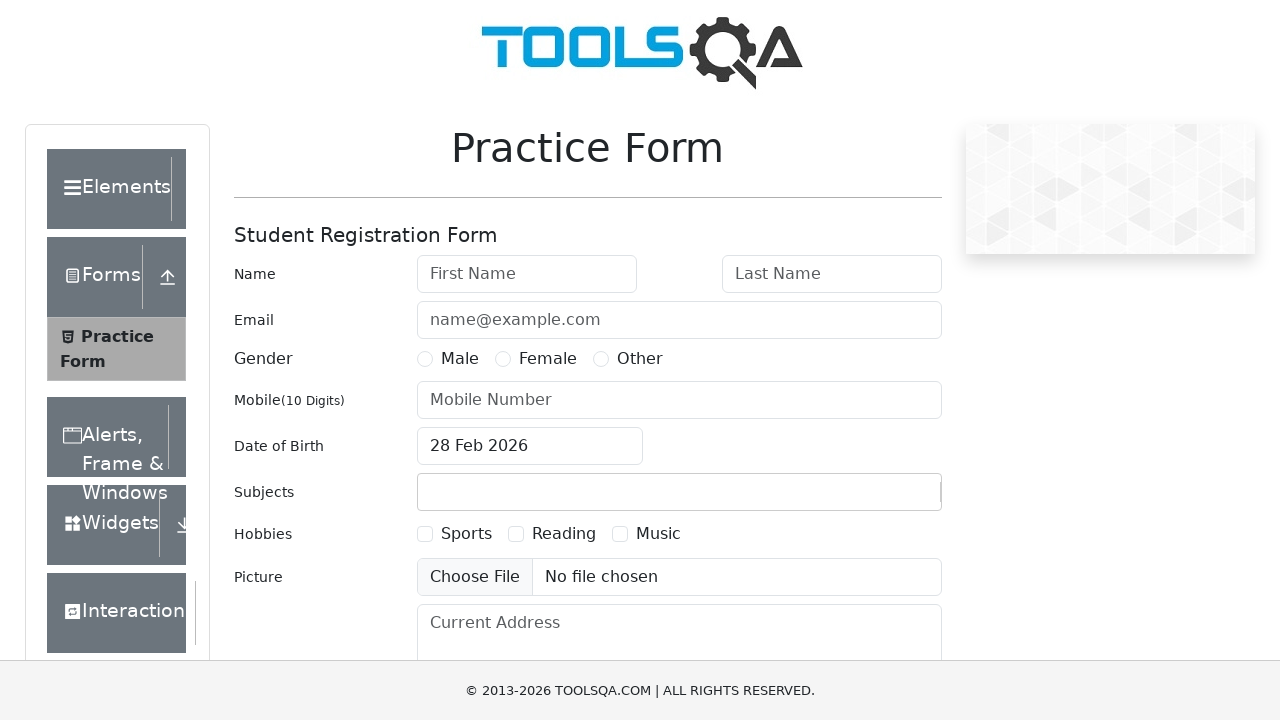

Phone number input field is present on the practice form
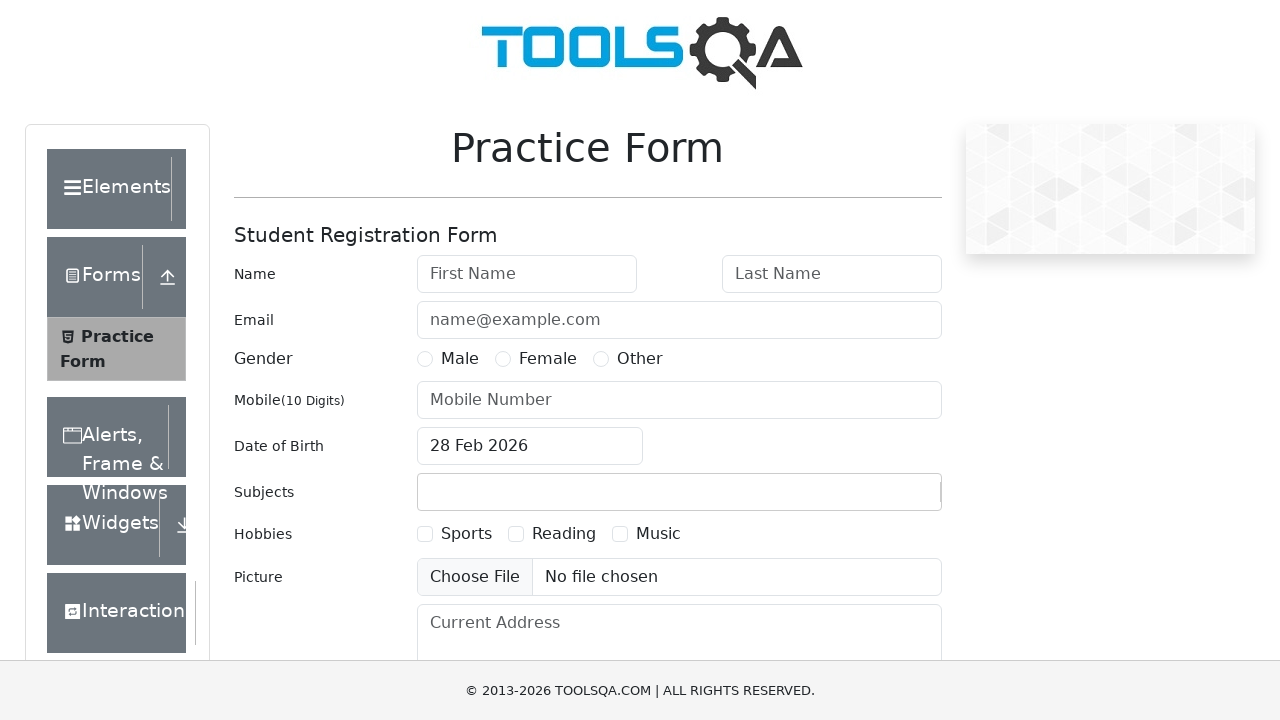

Submit button is present on the practice form
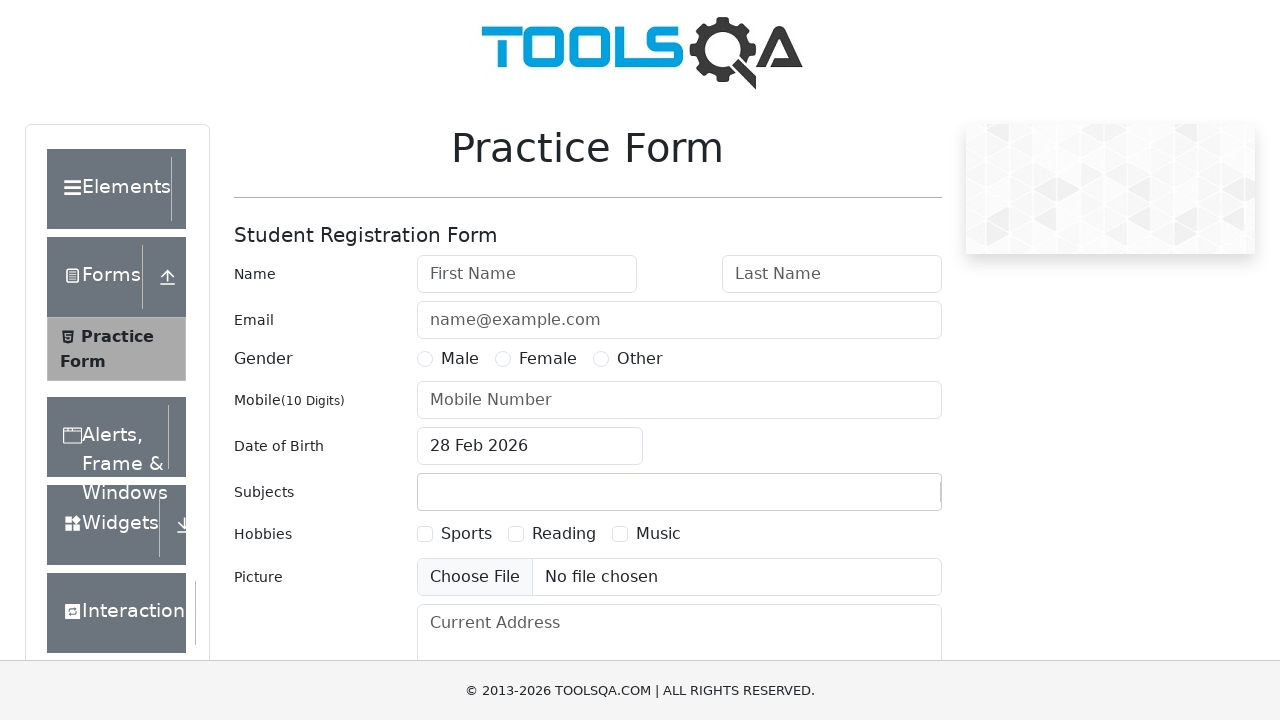

Clicked submit button to test form validation with empty fields at (885, 499) on #submit
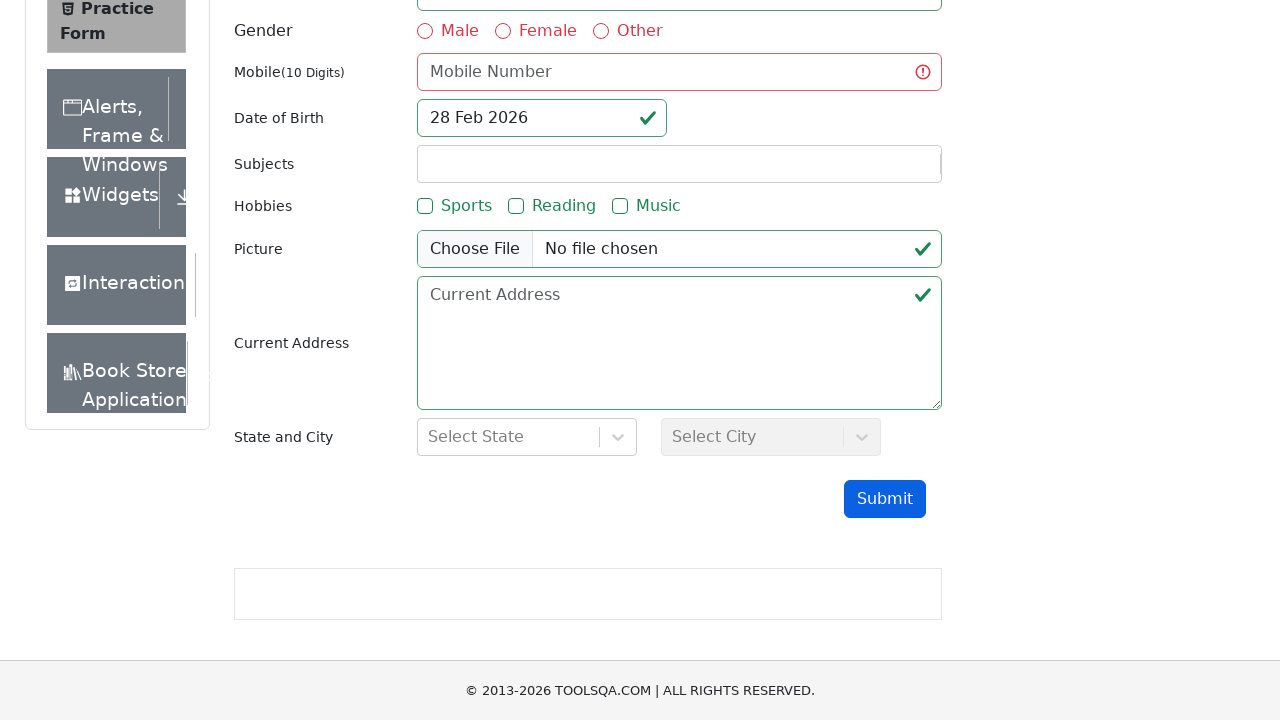

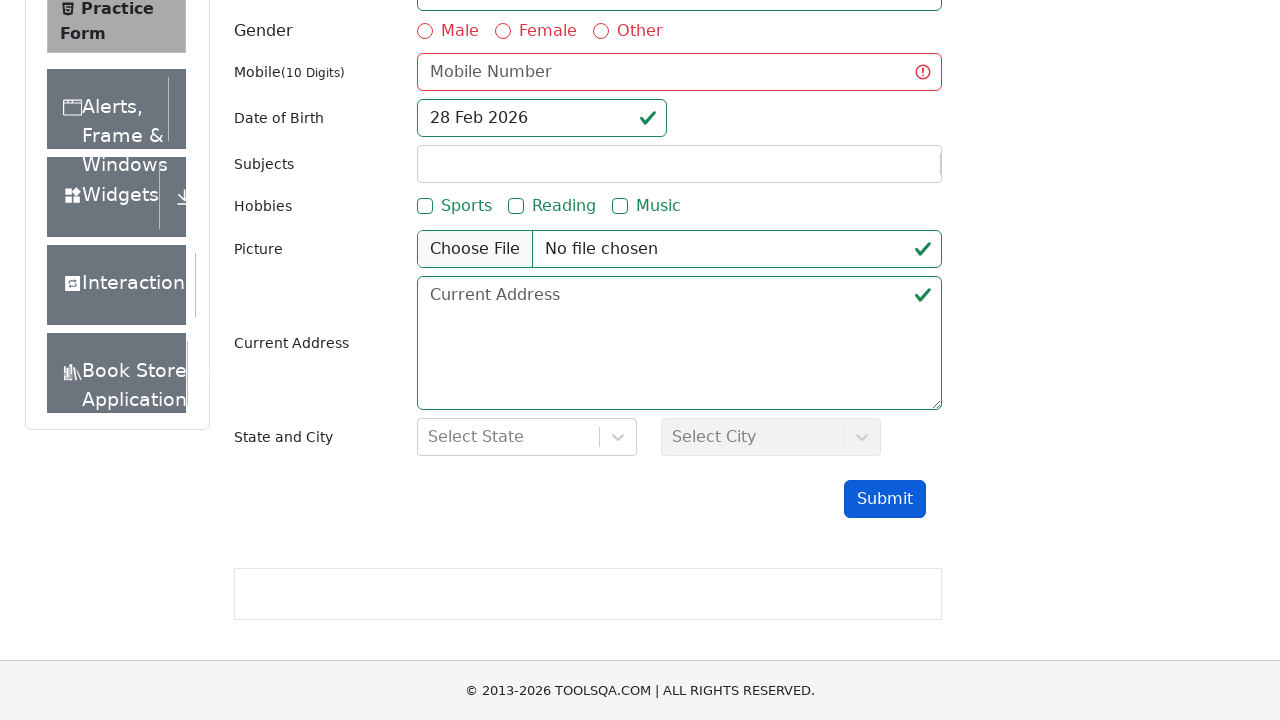